Solves a math problem by extracting a value from an element attribute, calculating the result, filling the answer field, selecting checkboxes, and submitting the form

Starting URL: http://suninjuly.github.io/get_attribute.html

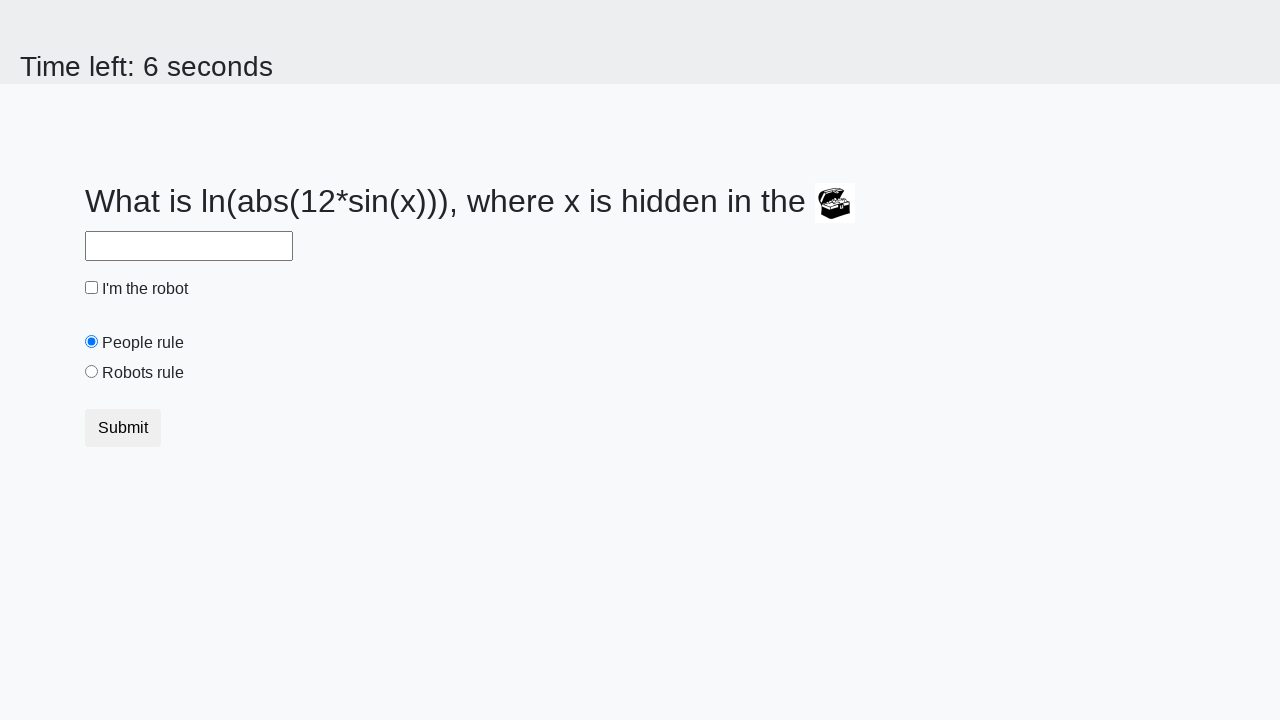

Located the treasure element
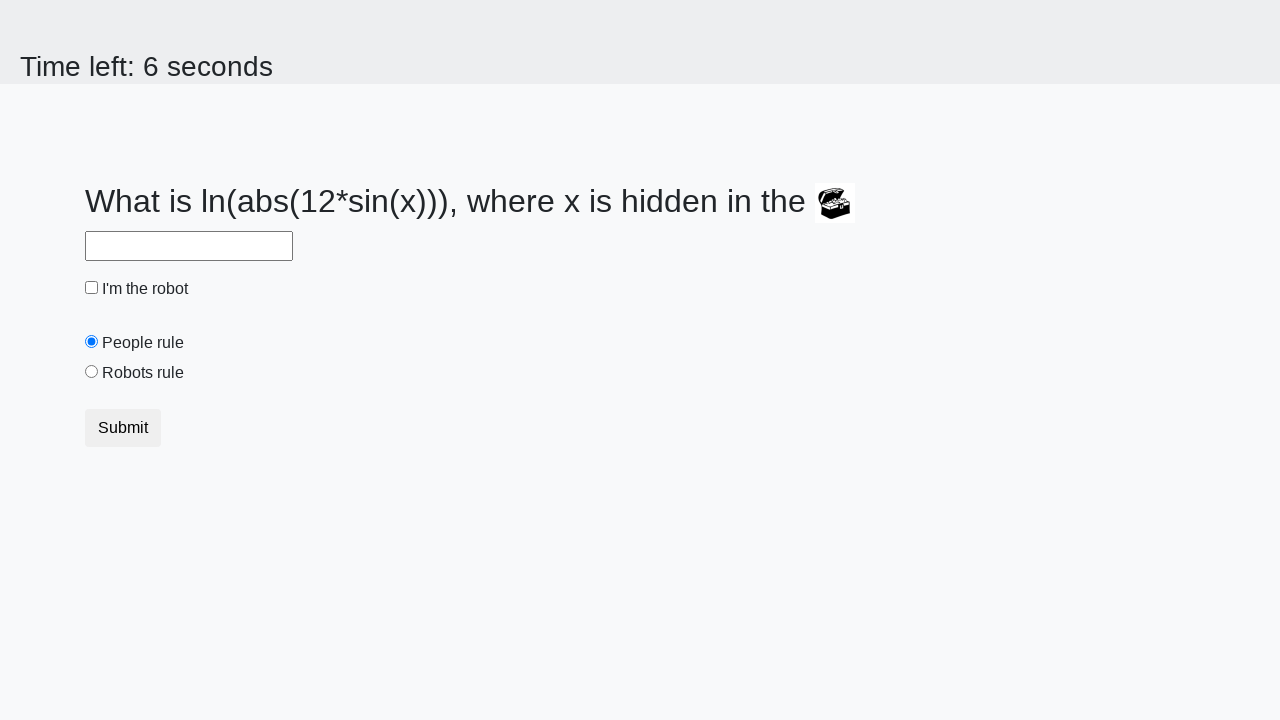

Extracted valuex attribute from treasure element
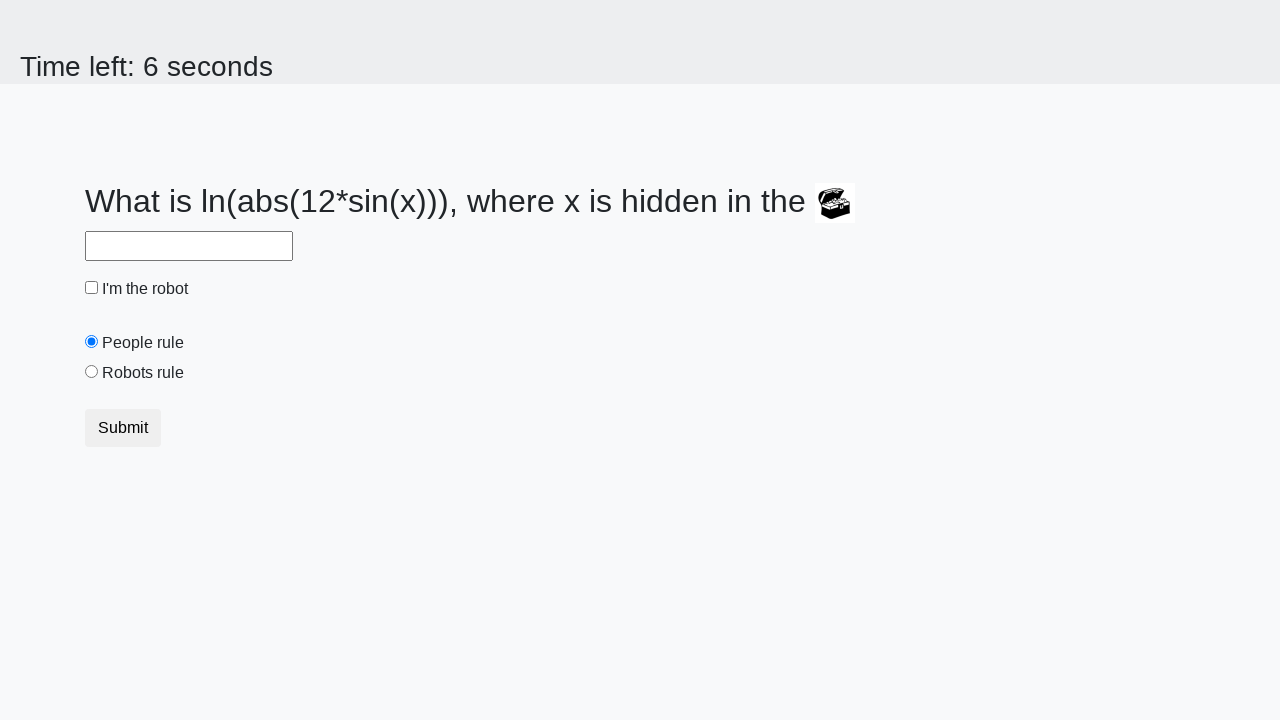

Calculated answer using formula: log(abs(12*sin(282))) = 2.0944529513524976
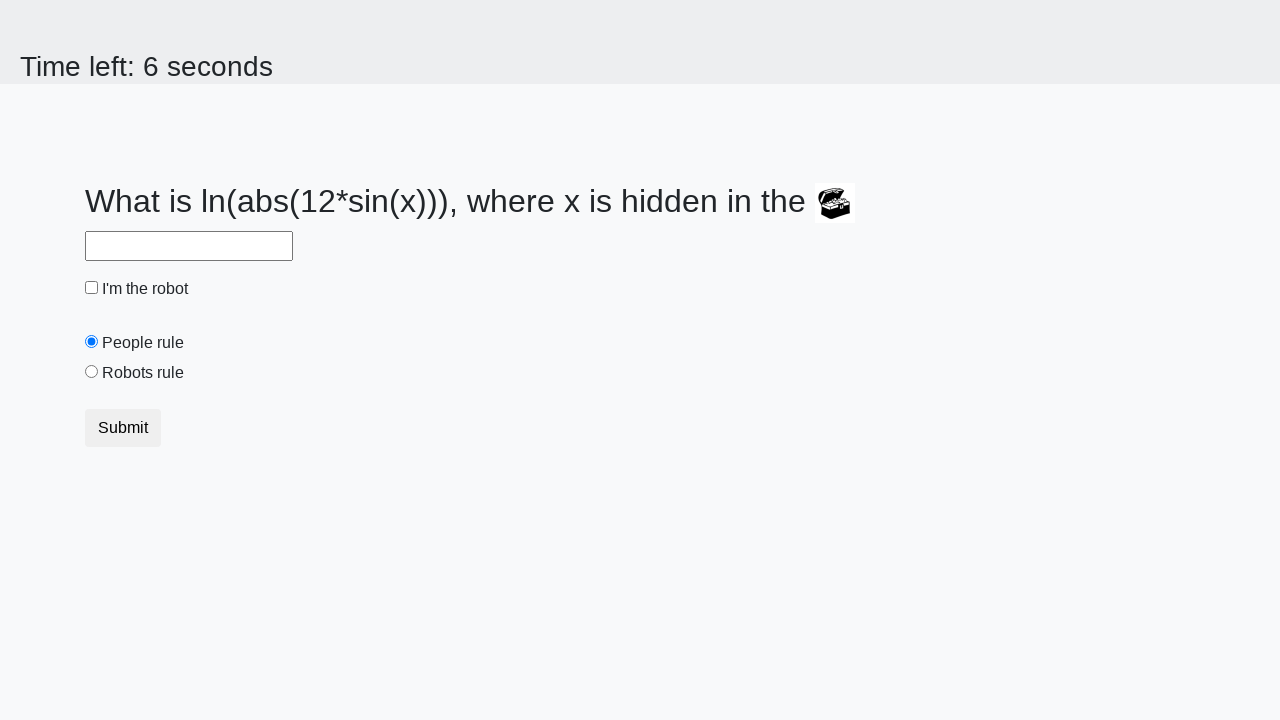

Filled answer field with calculated value: 2.0944529513524976 on #answer
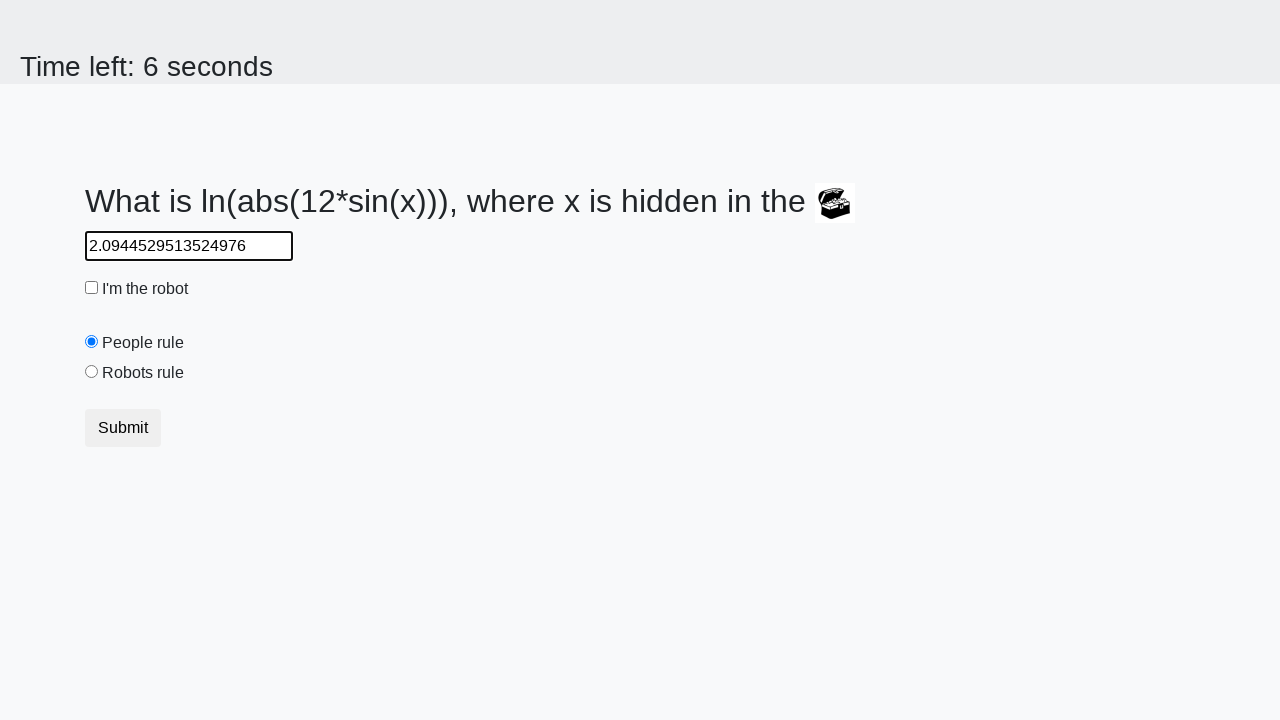

Clicked the robot checkbox at (92, 288) on #robotCheckbox
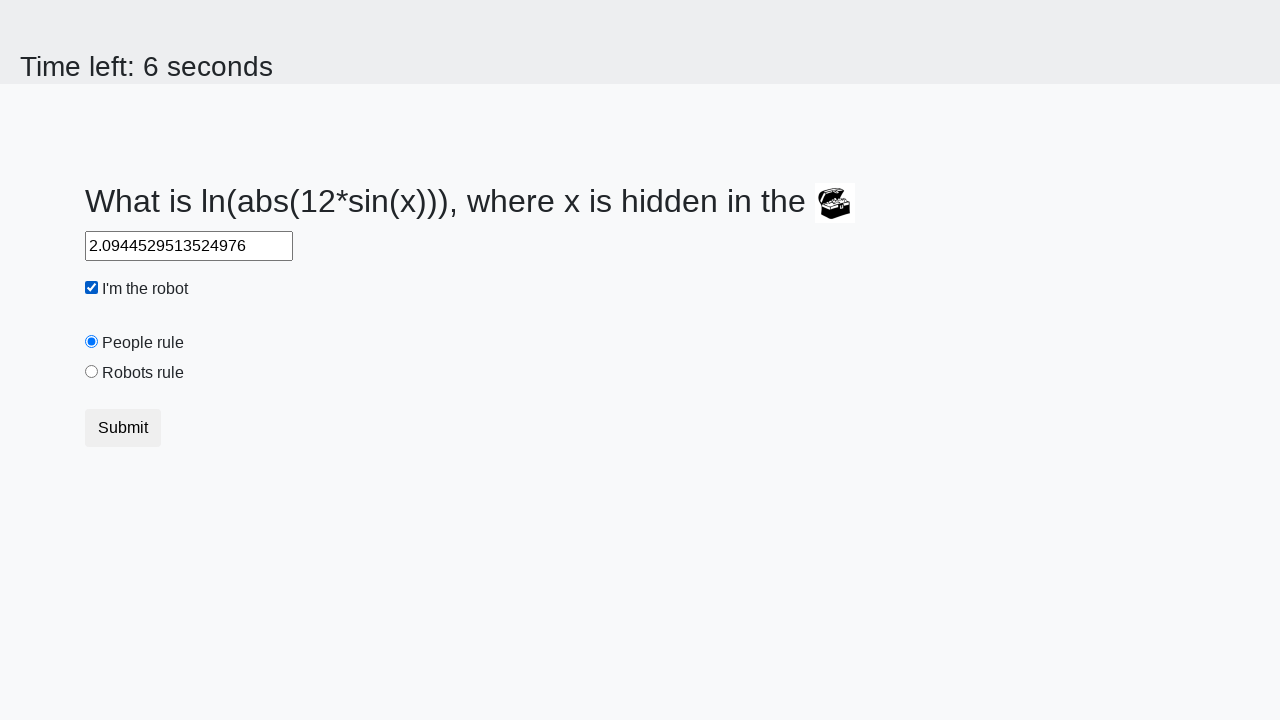

Clicked the robots rule radio button at (92, 372) on #robotsRule
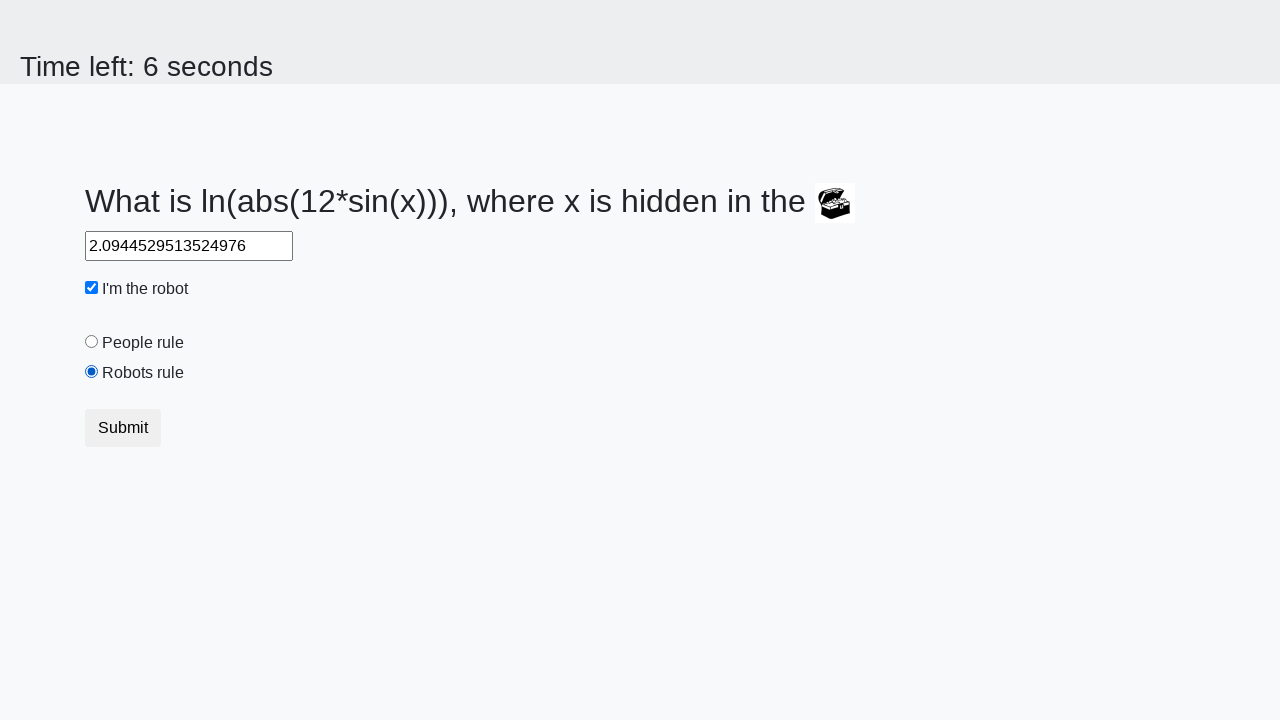

Clicked submit button to submit the form at (123, 428) on button.btn
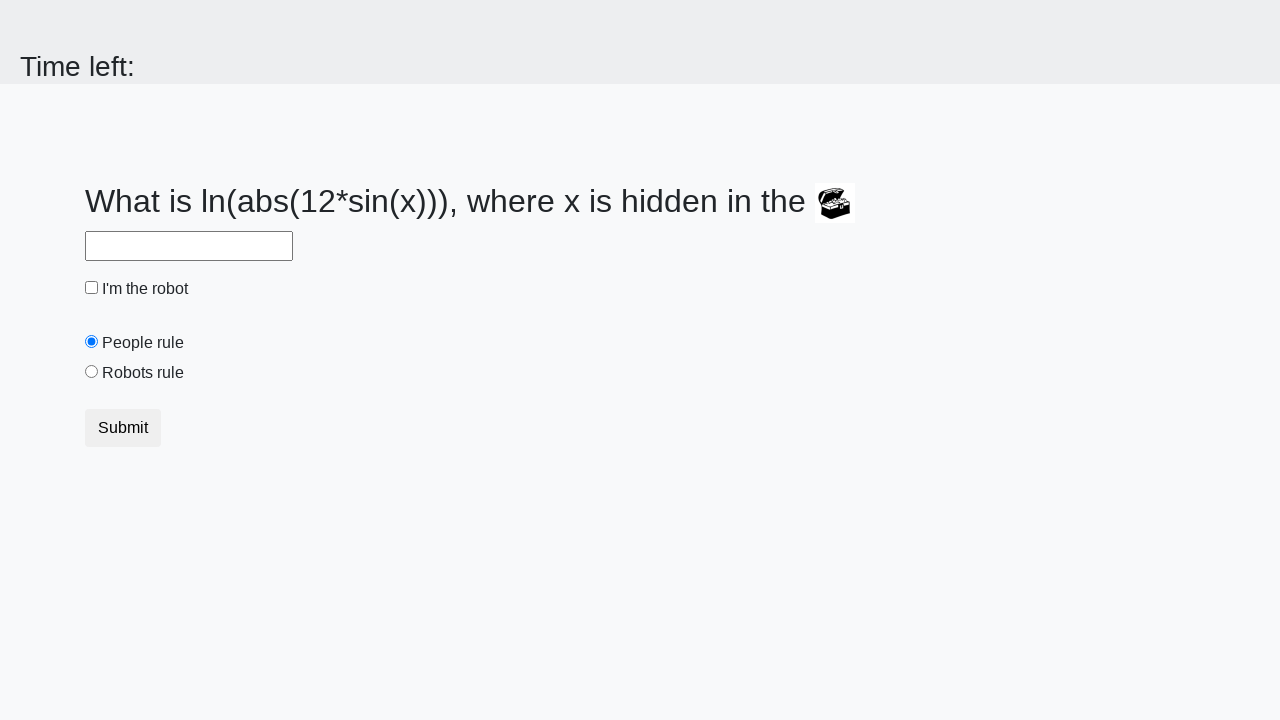

Waited for result page to load
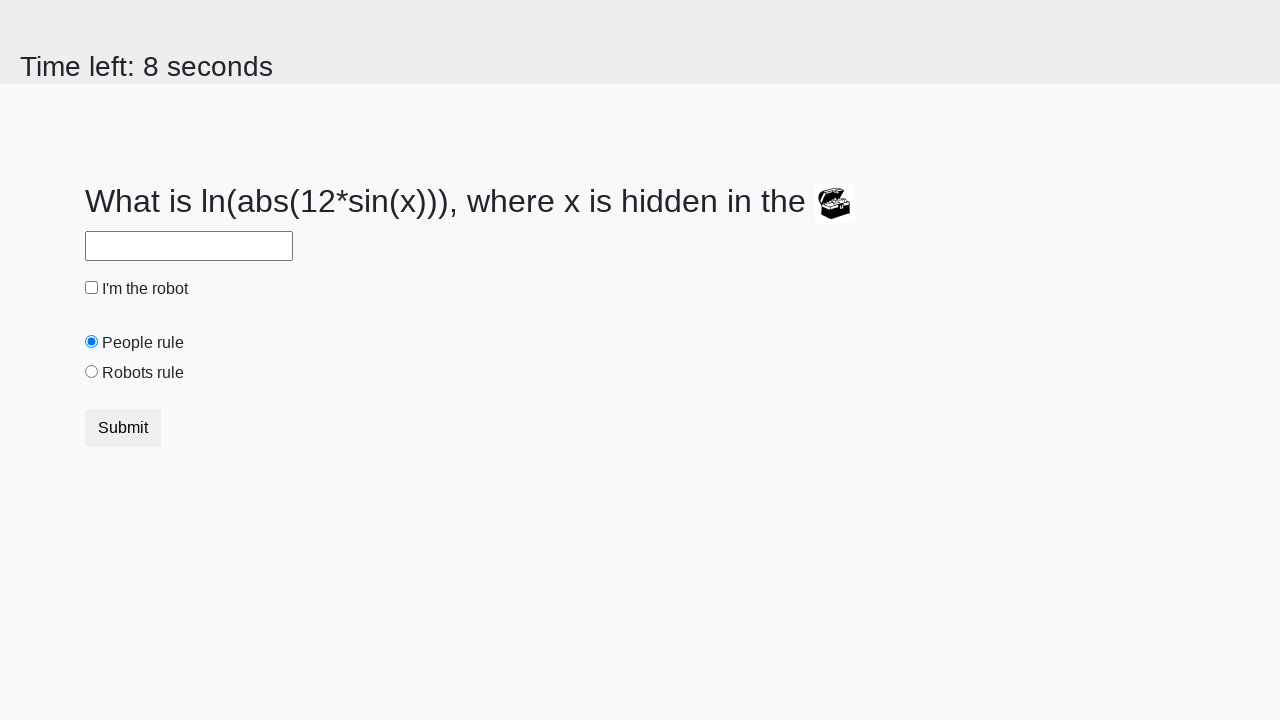

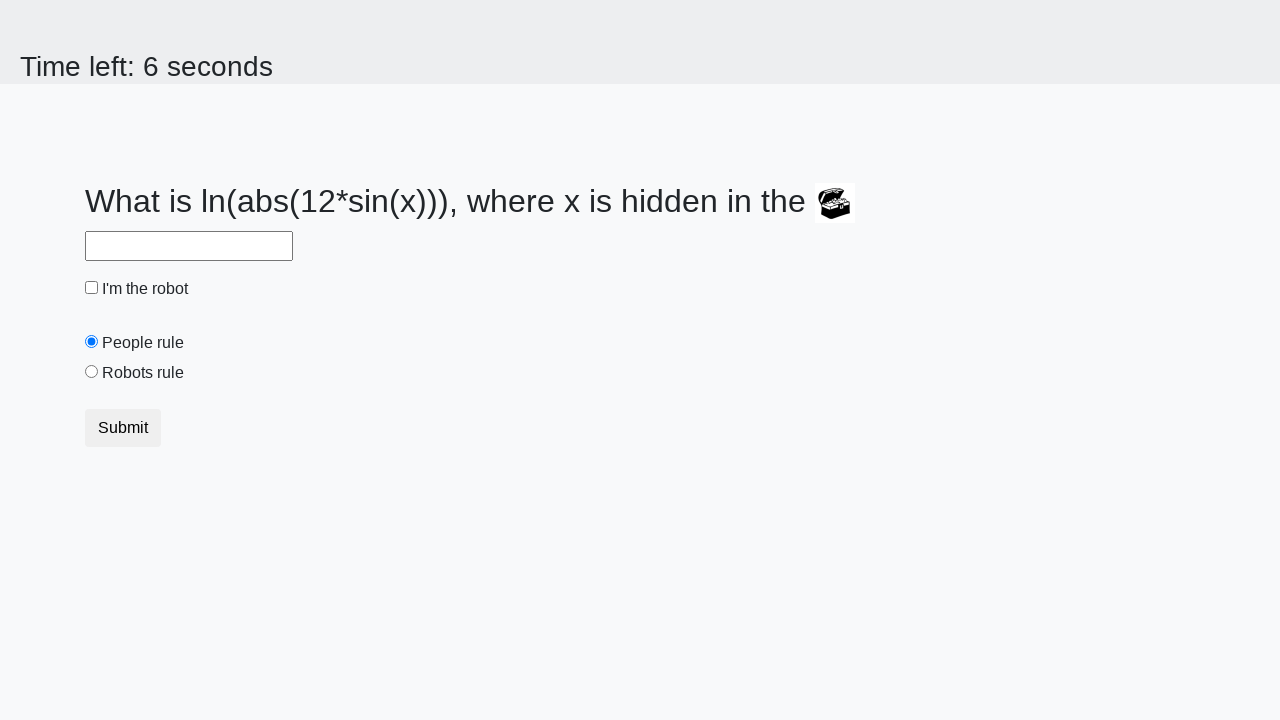